Tests selecting state and city from dropdown menus on the practice form

Starting URL: https://demoqa.com/automation-practice-form

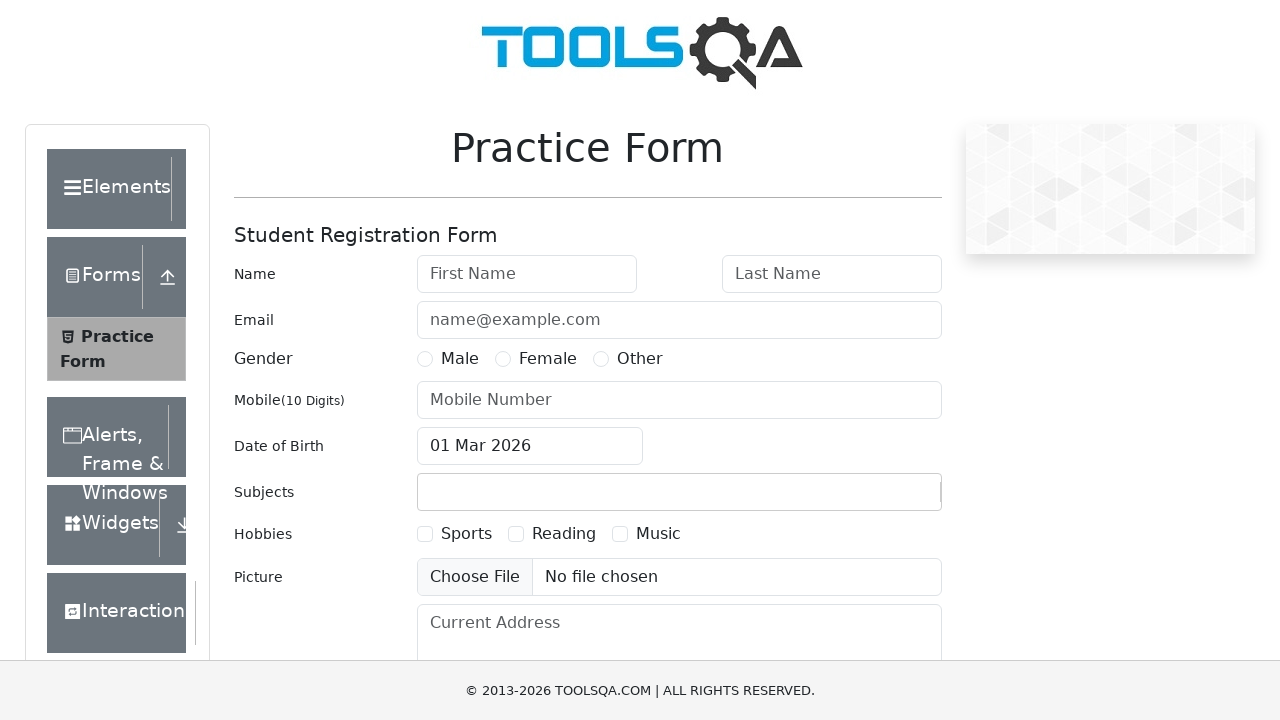

Clicked on state dropdown menu at (527, 437) on #state
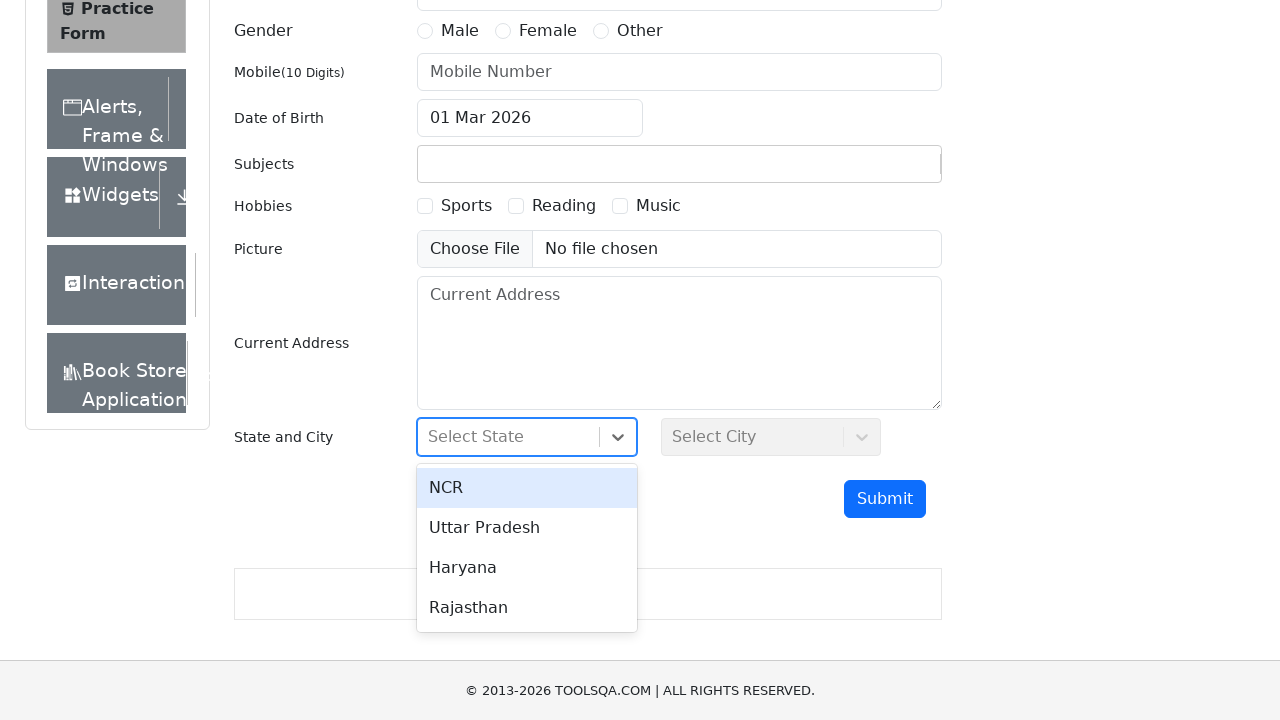

Selected NCR state from dropdown at (527, 488) on #react-select-3-option-0
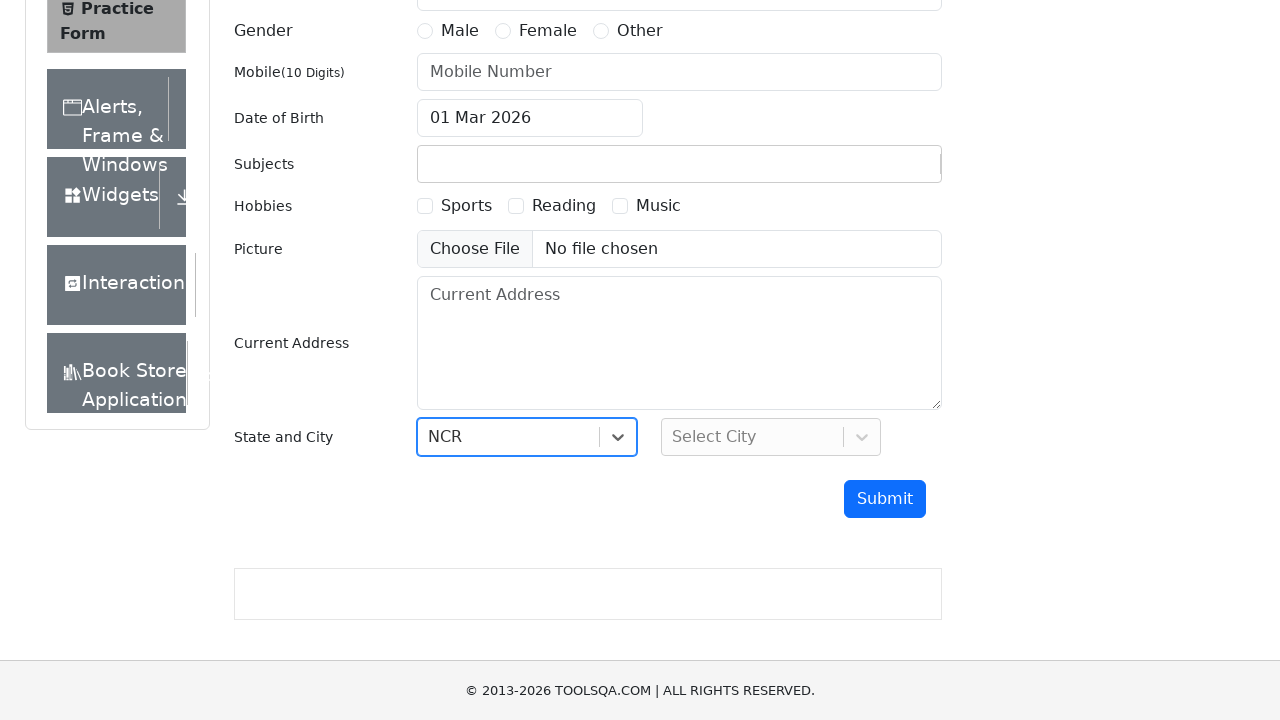

Clicked on city dropdown menu at (771, 437) on #city
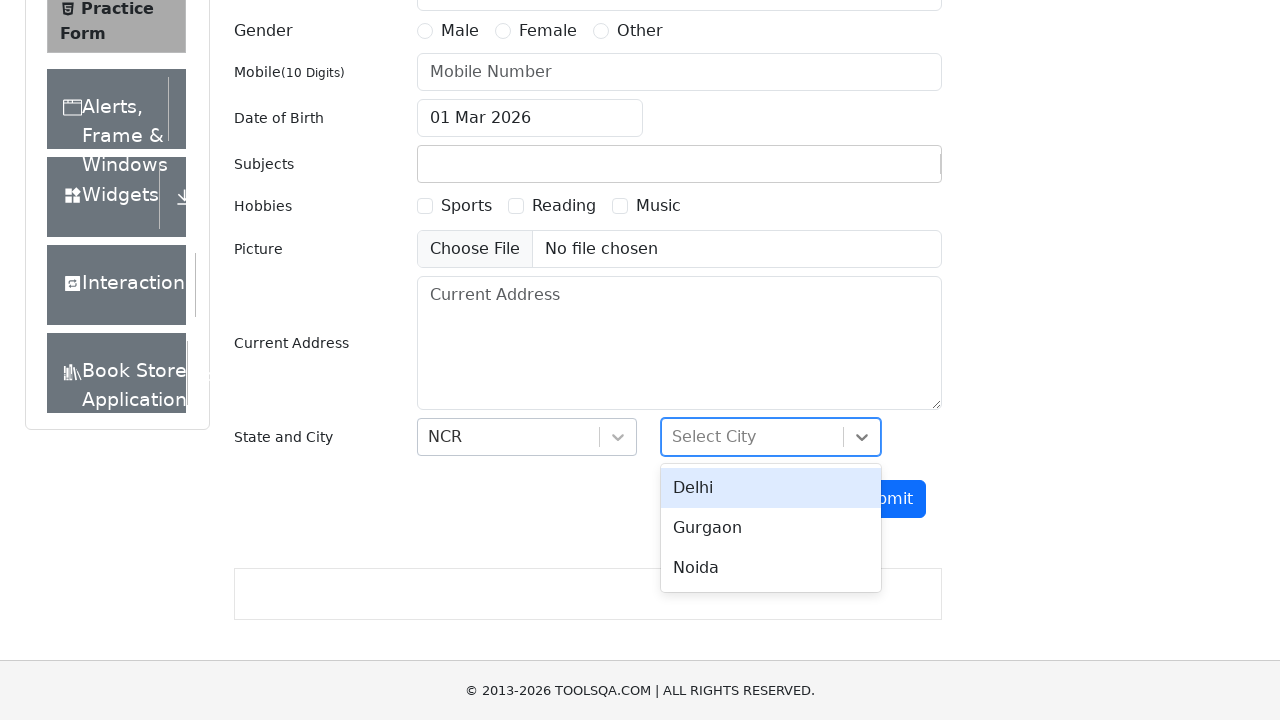

Selected Delhi city from dropdown at (771, 488) on #react-select-4-option-0
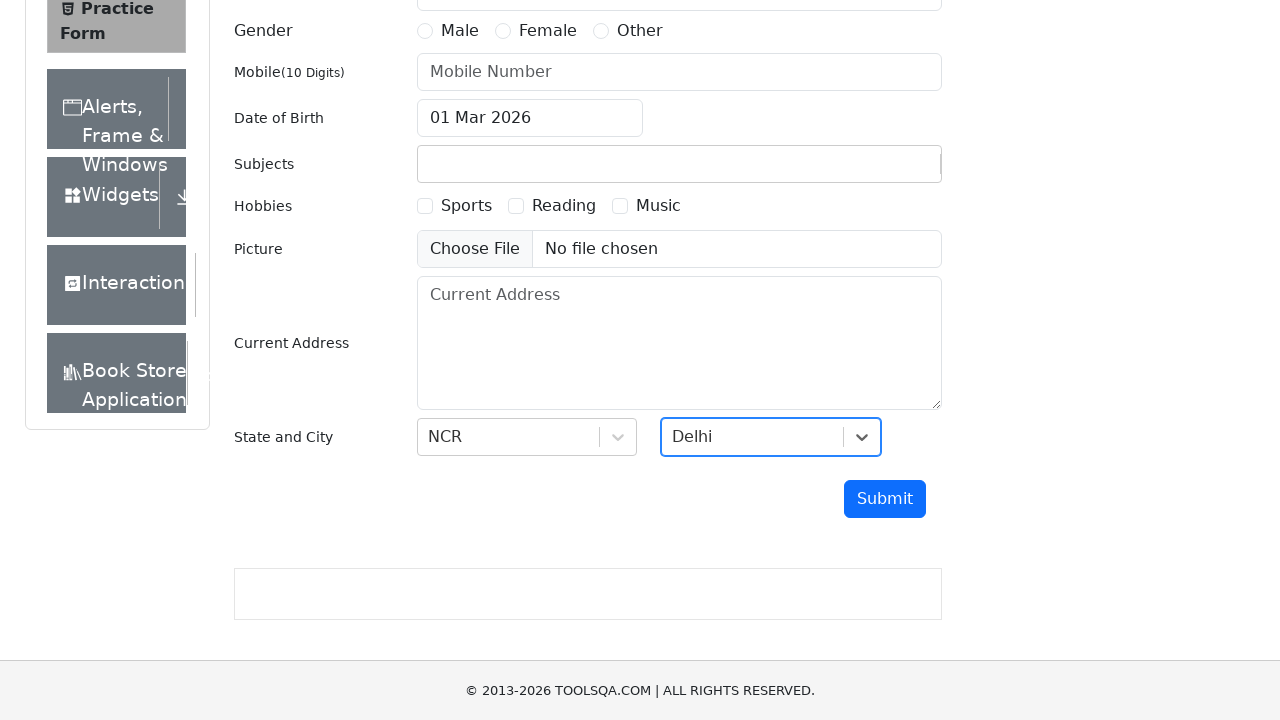

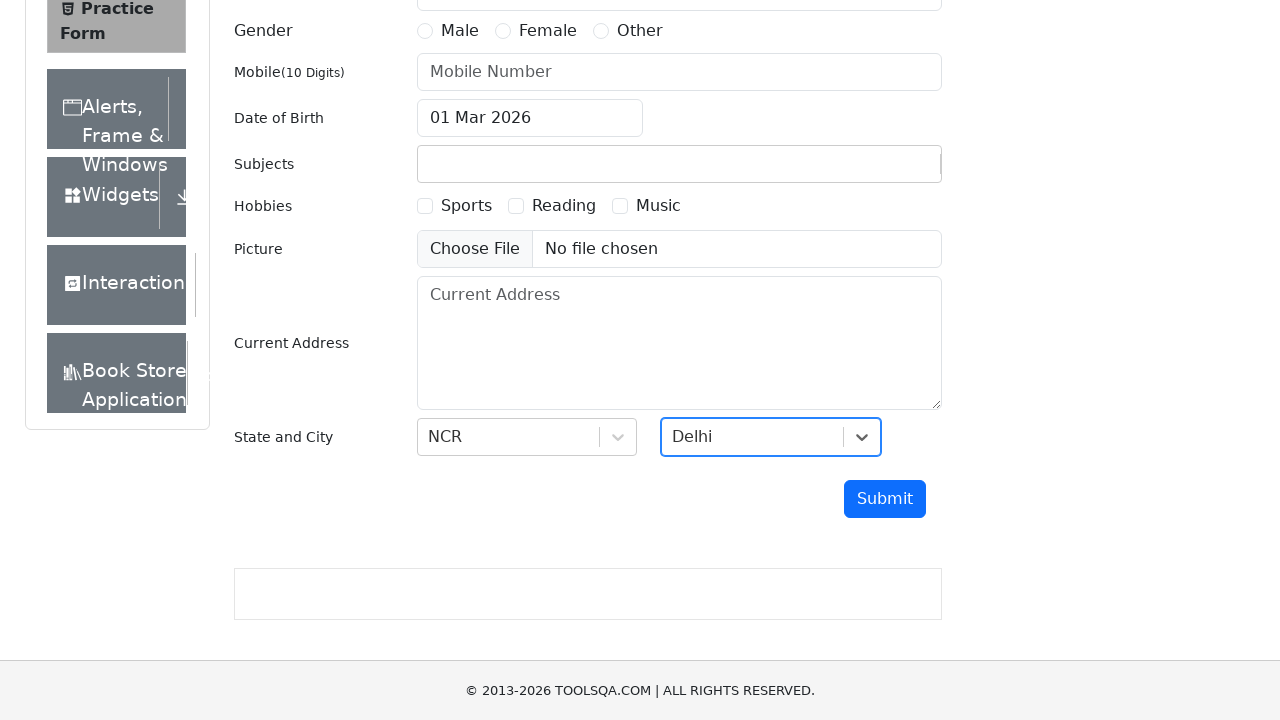